Tests browser window handling by opening new tabs and windows, verifying content in the new contexts, and then closing them to return to the original window.

Starting URL: https://demoqa.com/browser-windows

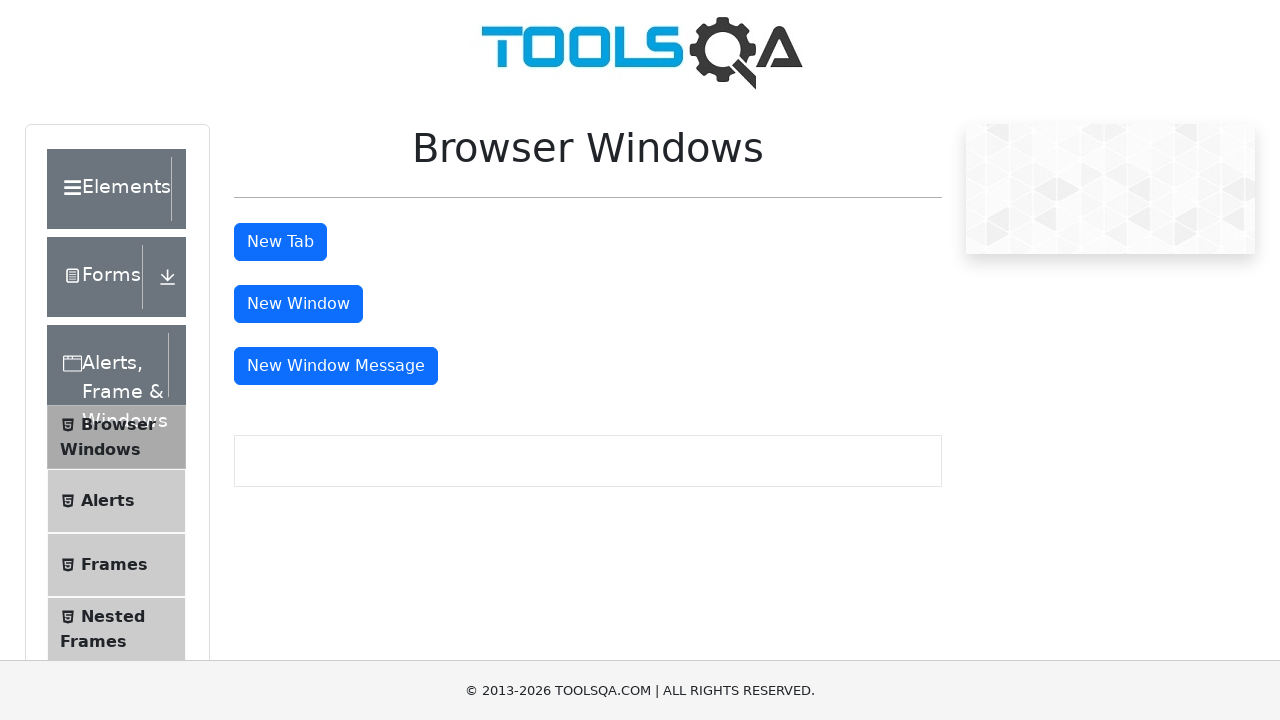

Clicked tab button to open new tab at (280, 242) on #tabButton
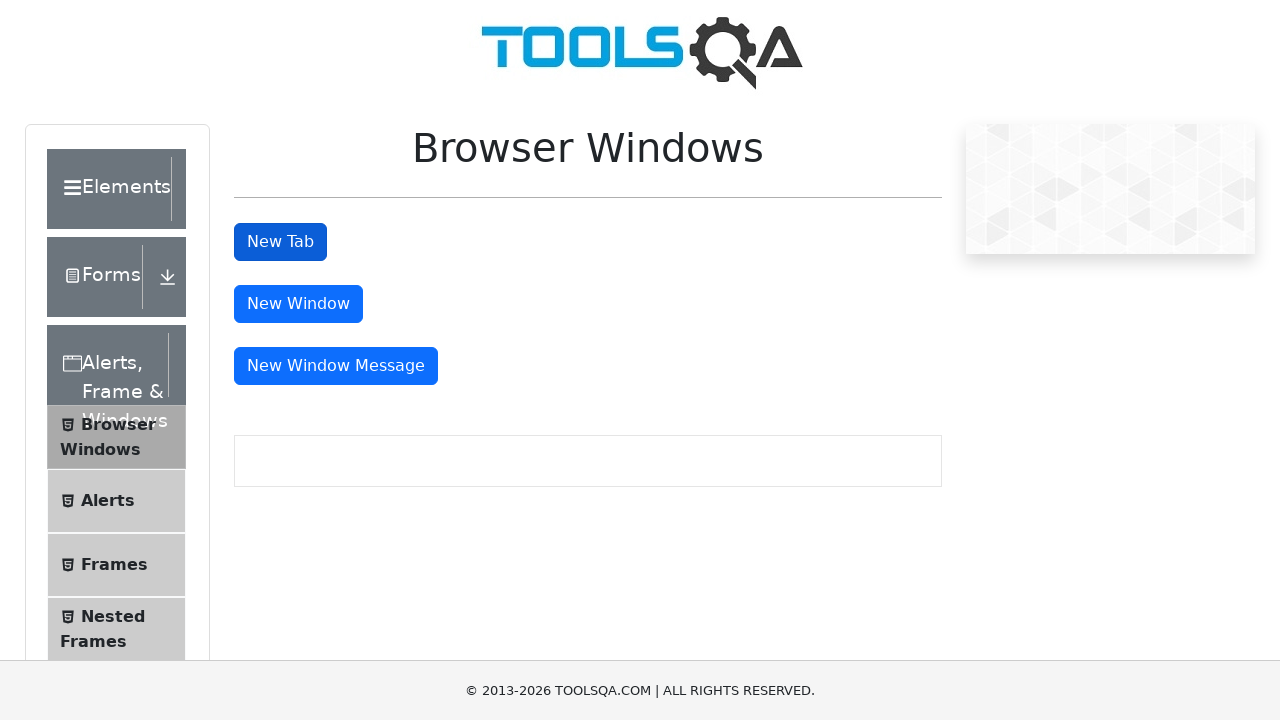

New tab page object obtained
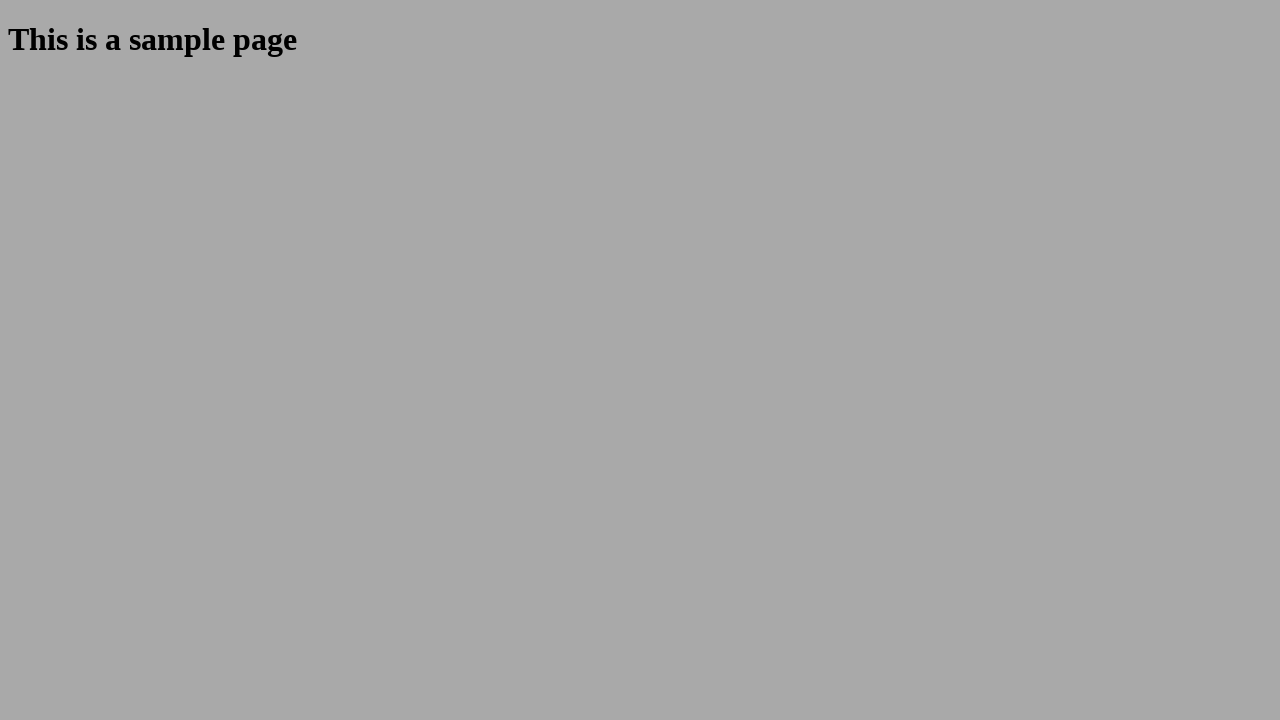

New tab finished loading
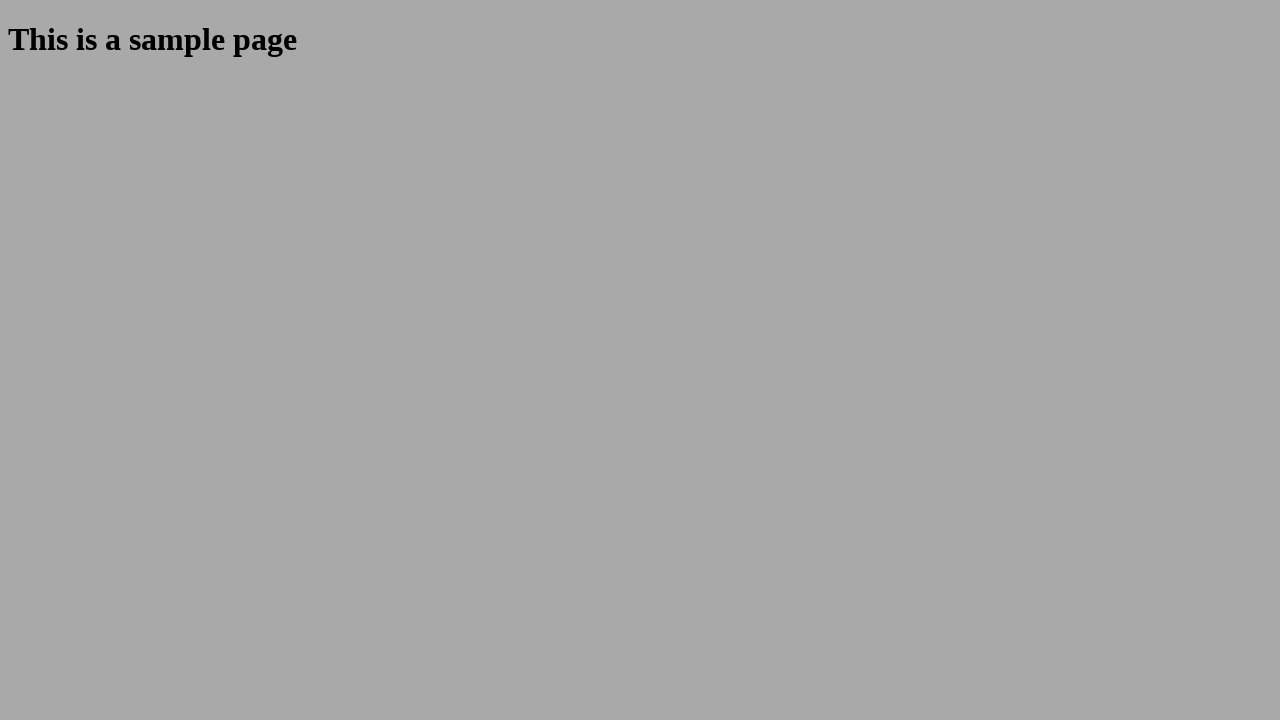

Verified sample page content is visible in new tab
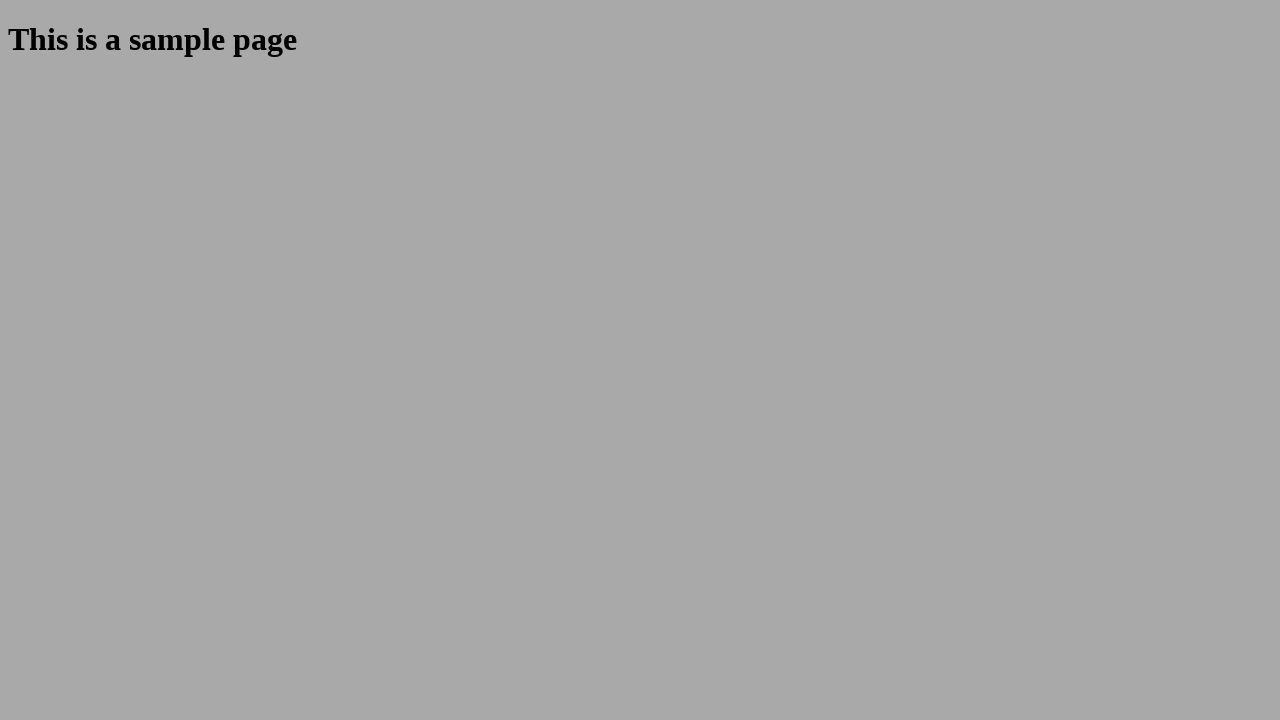

Closed new tab
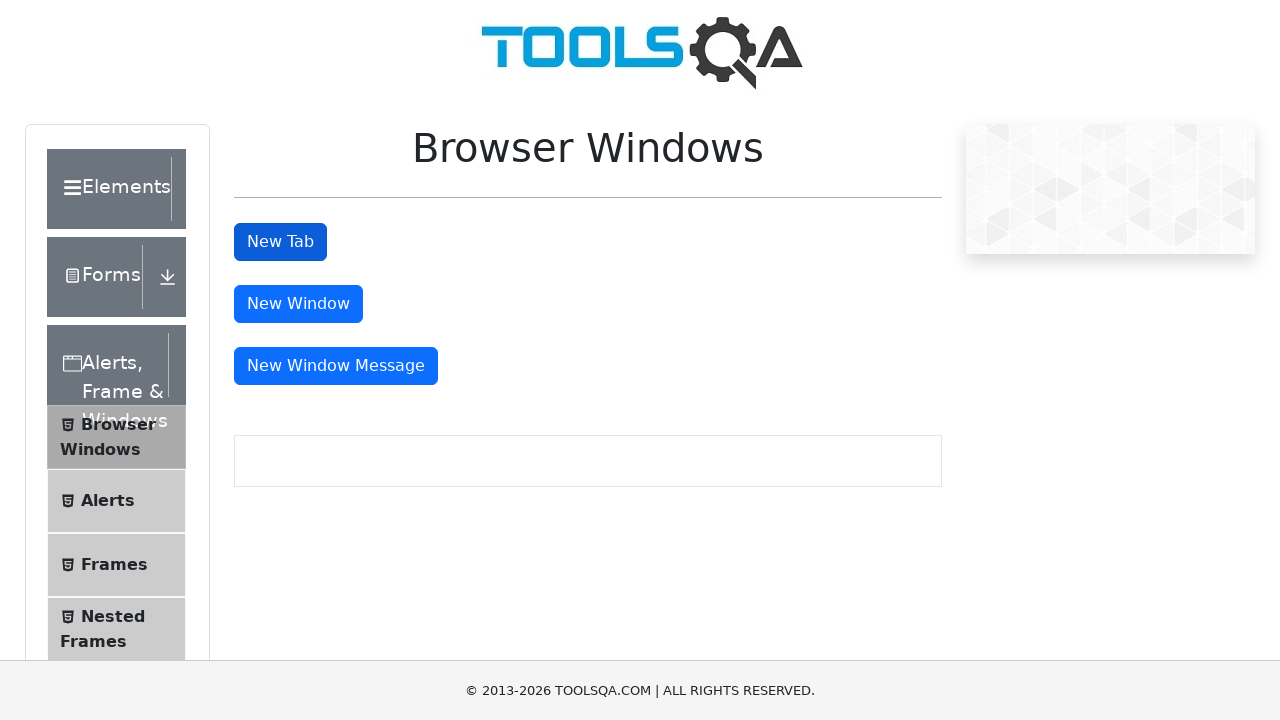

Clicked window button to open new window at (298, 304) on #windowButton
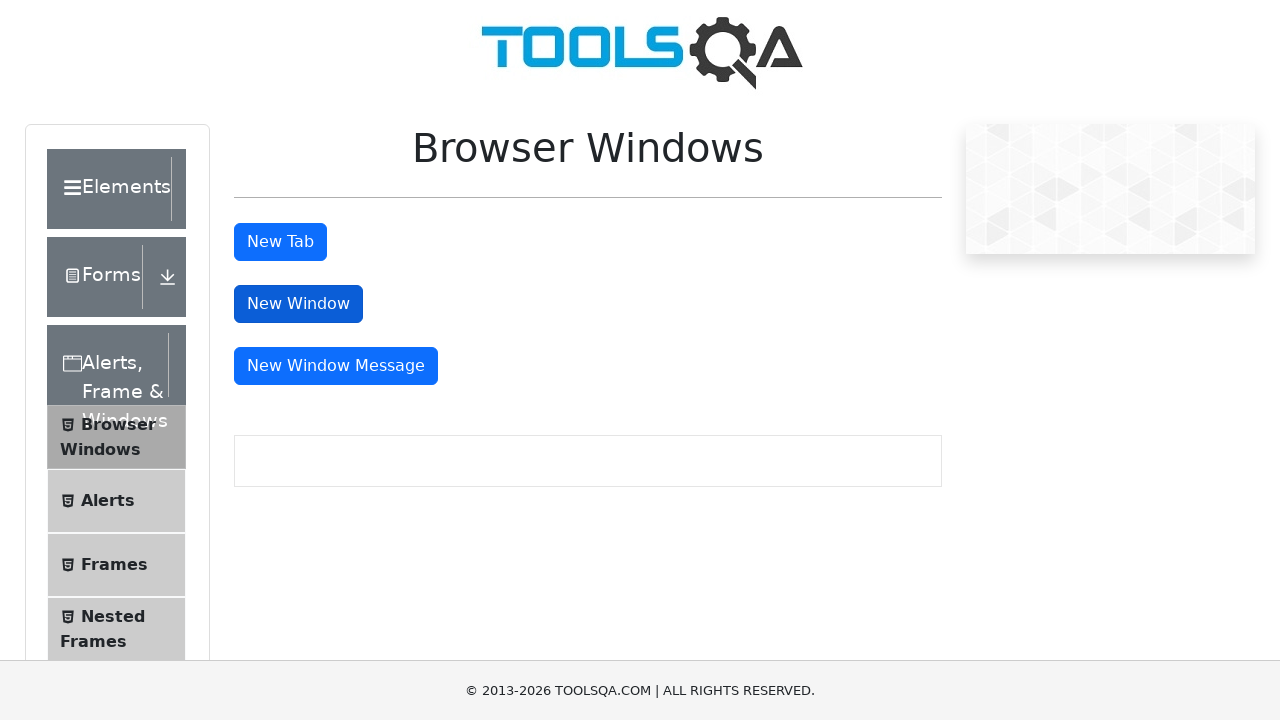

New window page object obtained
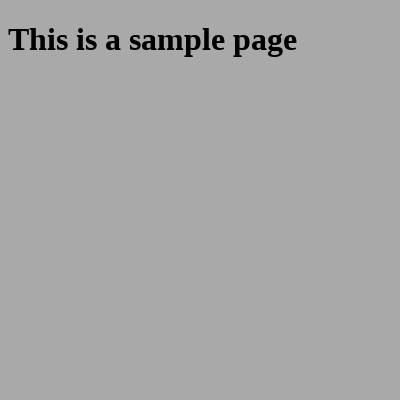

New window finished loading
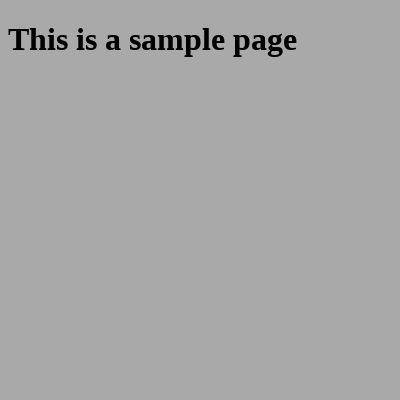

Verified sample page content is visible in new window
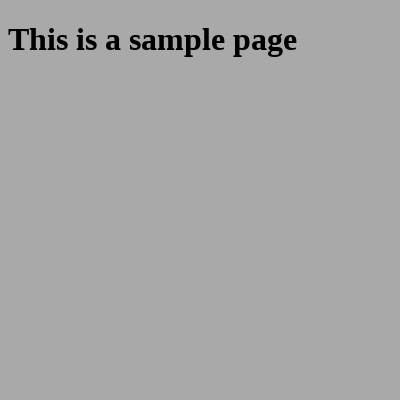

Closed new window
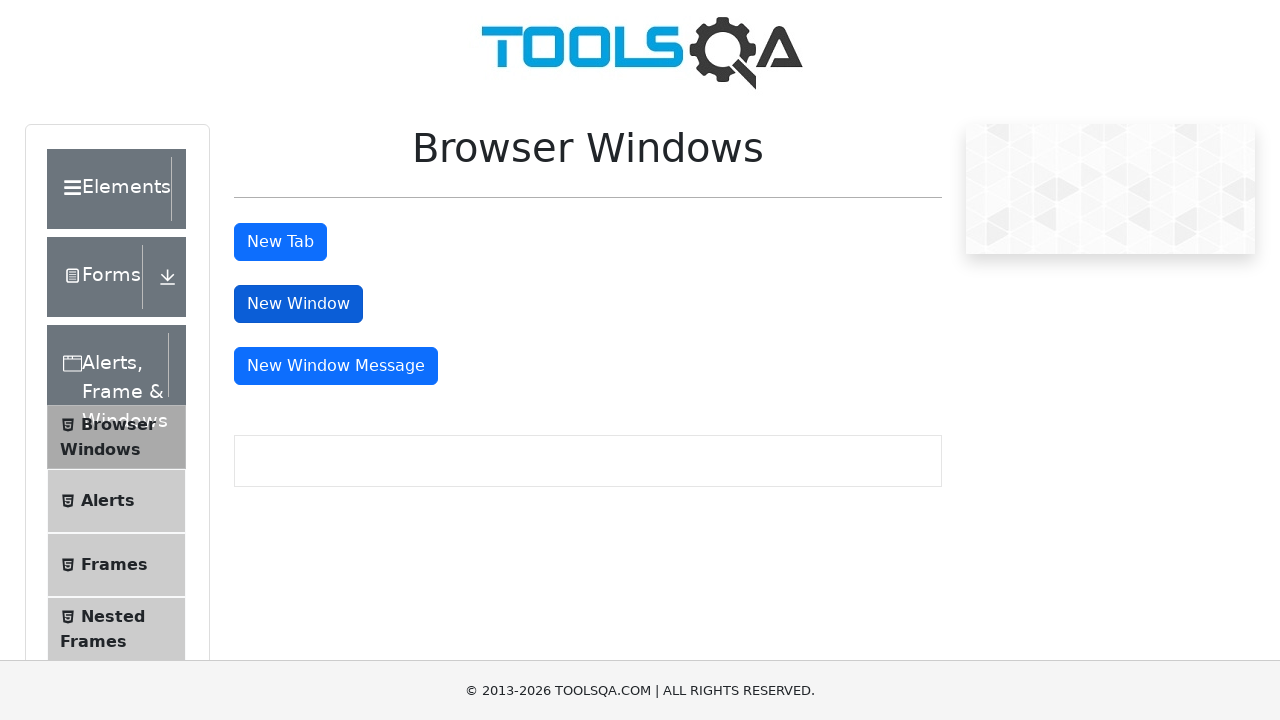

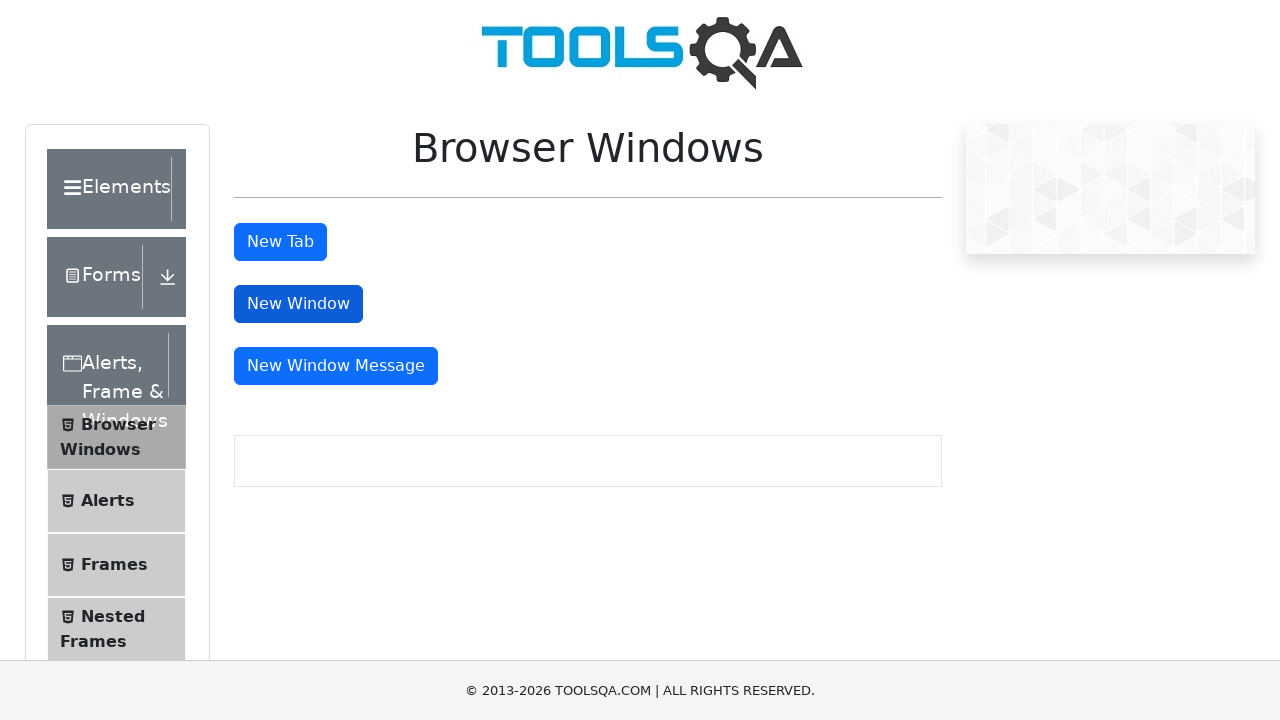